Tests JavaScript prompt alert functionality by clicking the prompt button, entering text into the alert, and accepting it

Starting URL: https://the-internet.herokuapp.com/javascript_alerts

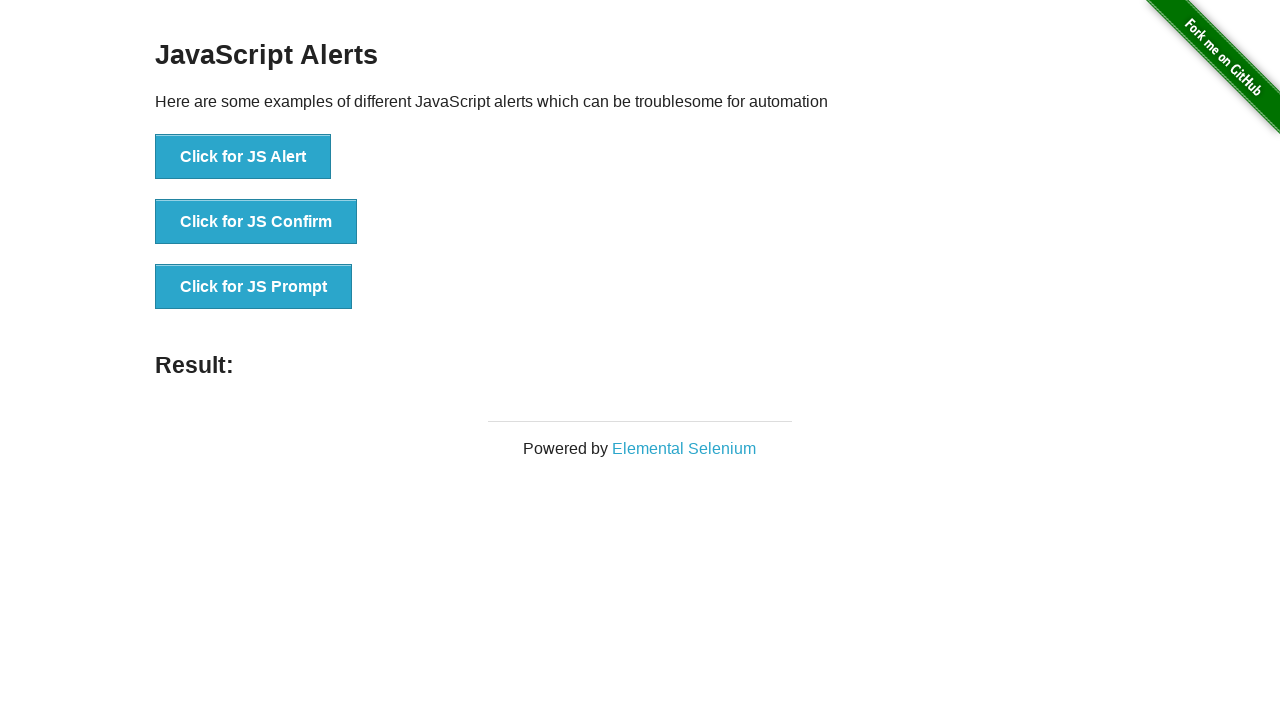

Clicked the JS Prompt button at (254, 287) on xpath=//button[normalize-space()='Click for JS Prompt']
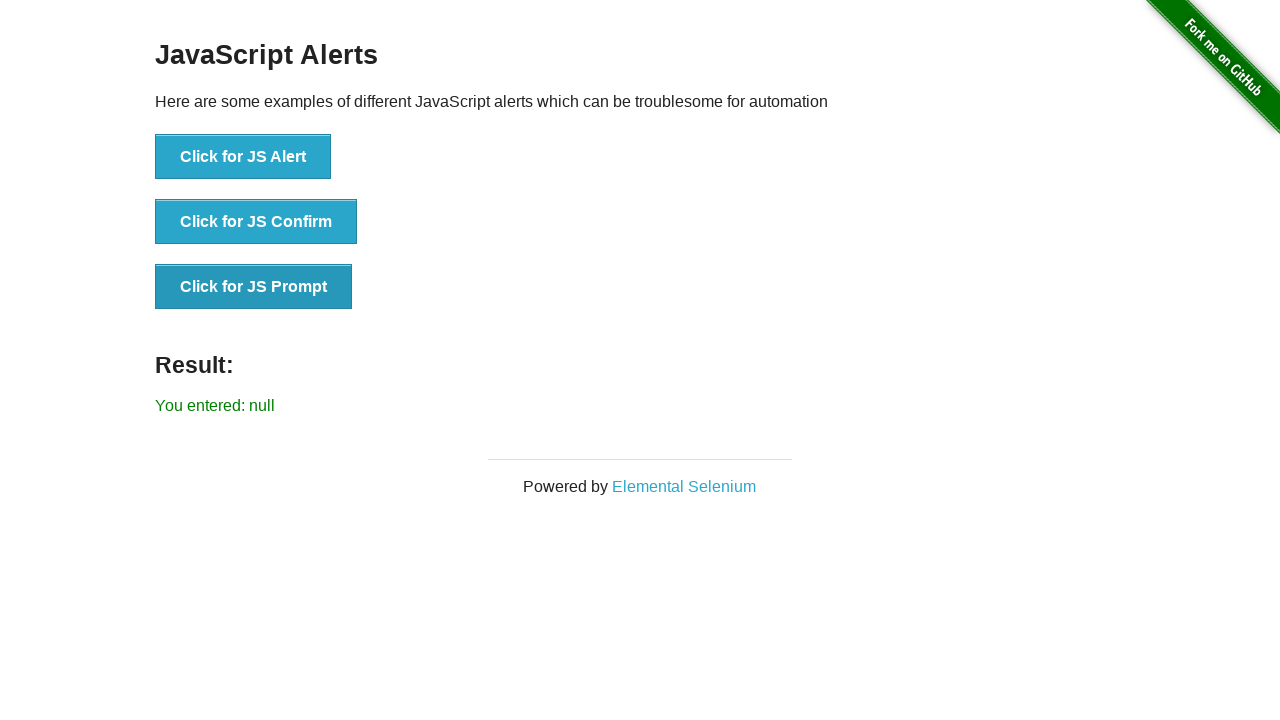

Set up dialog handler to accept prompt with 'Welcome' text
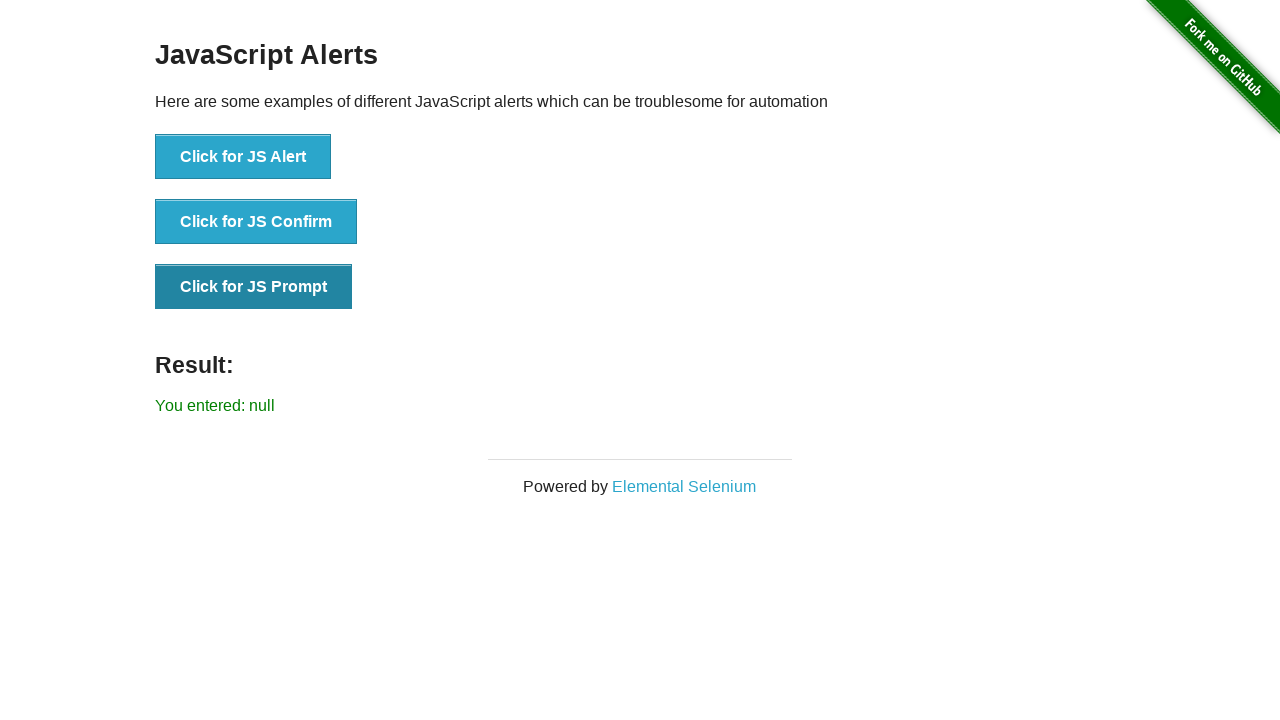

Clicked the JS Prompt button to trigger the alert dialog at (254, 287) on xpath=//button[normalize-space()='Click for JS Prompt']
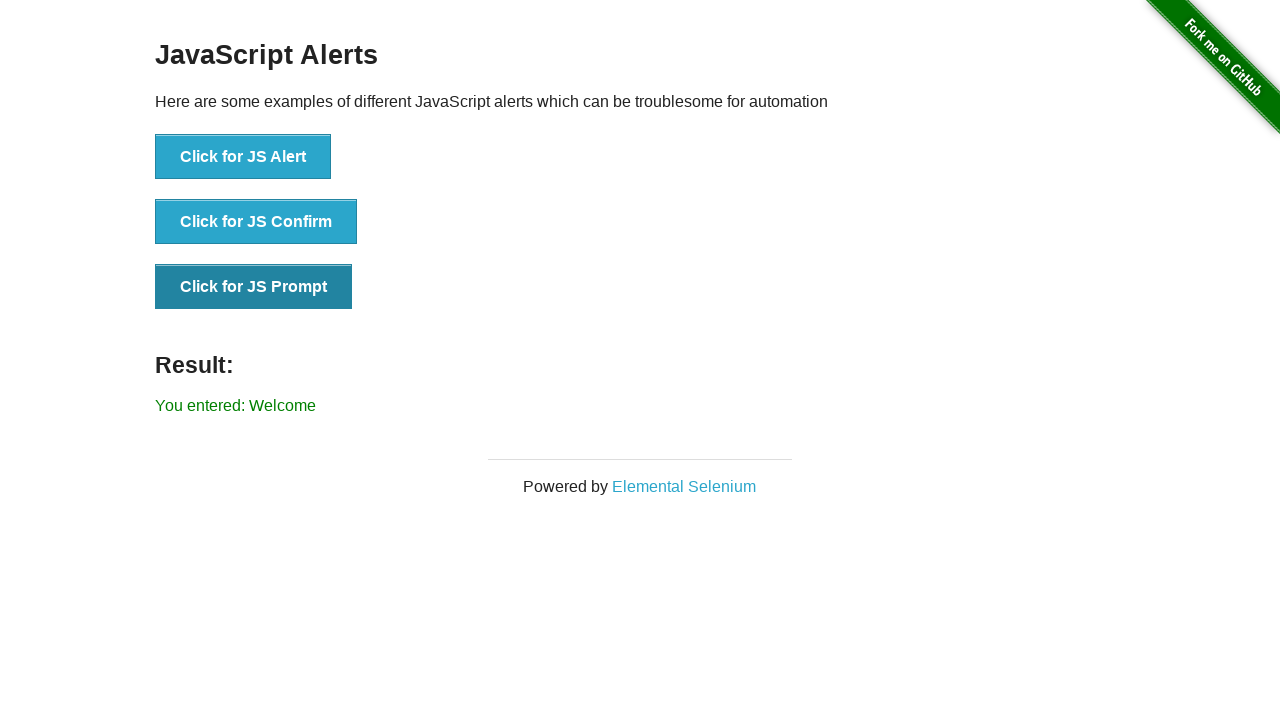

Alert result displayed on page
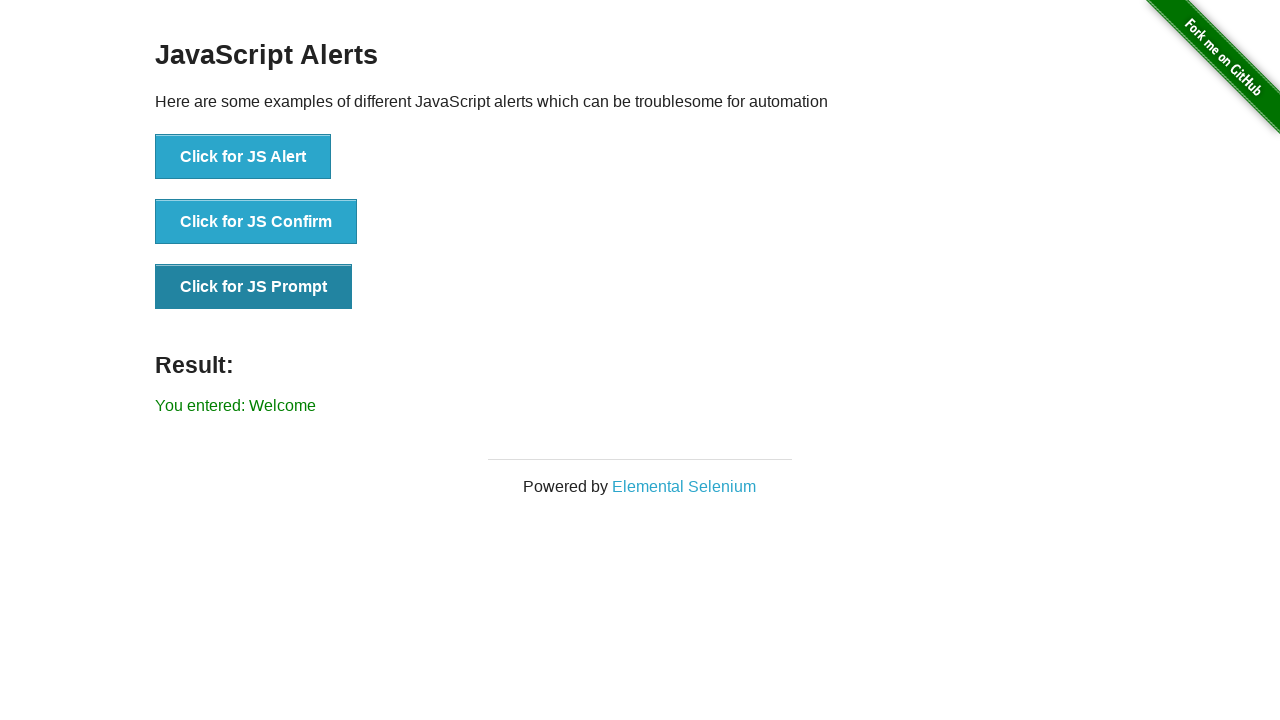

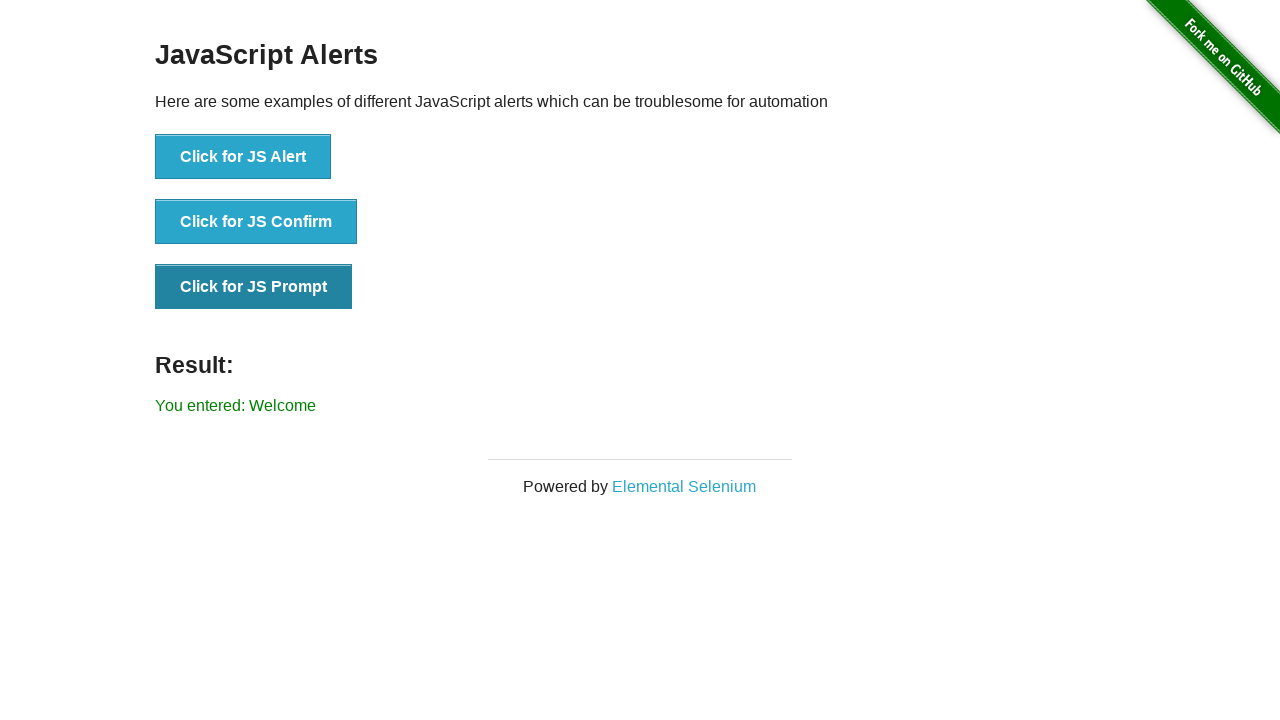